Tests alert functionality by entering a name in a text field, clicking the alert button, and accepting the browser alert dialog

Starting URL: https://rahulshettyacademy.com/AutomationPractice/

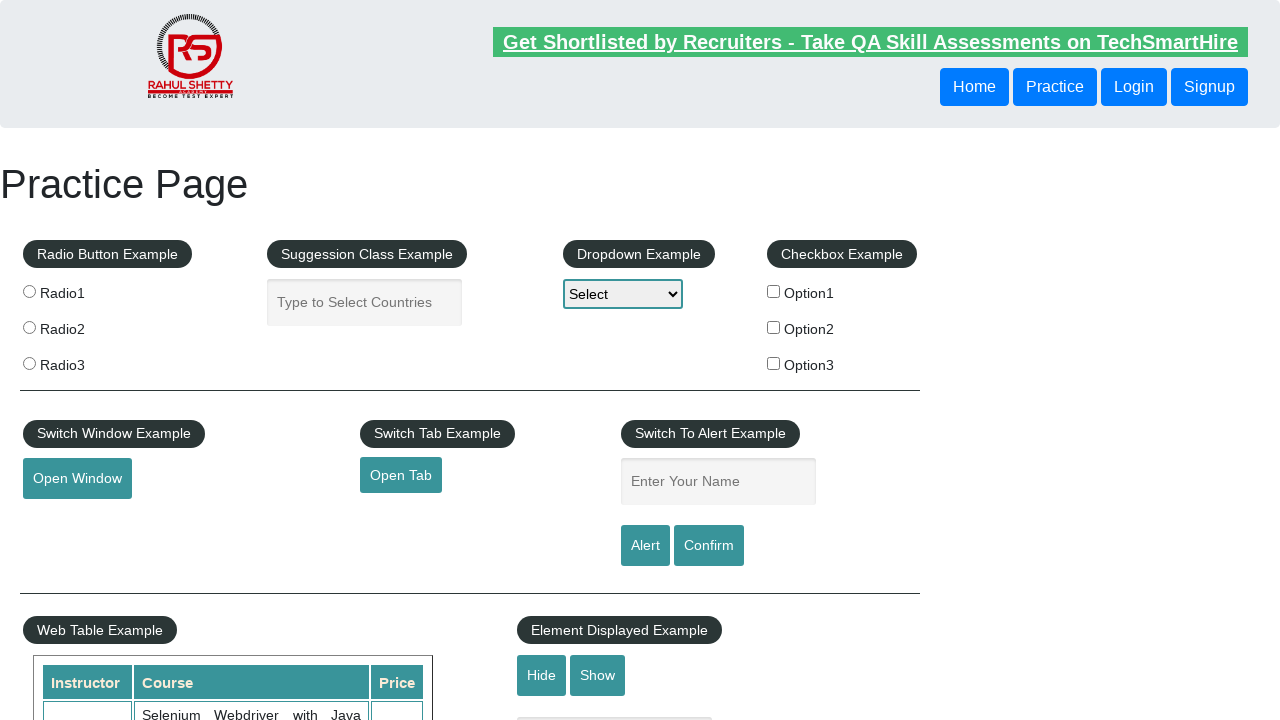

Filled name field with 'Azhar' on #name
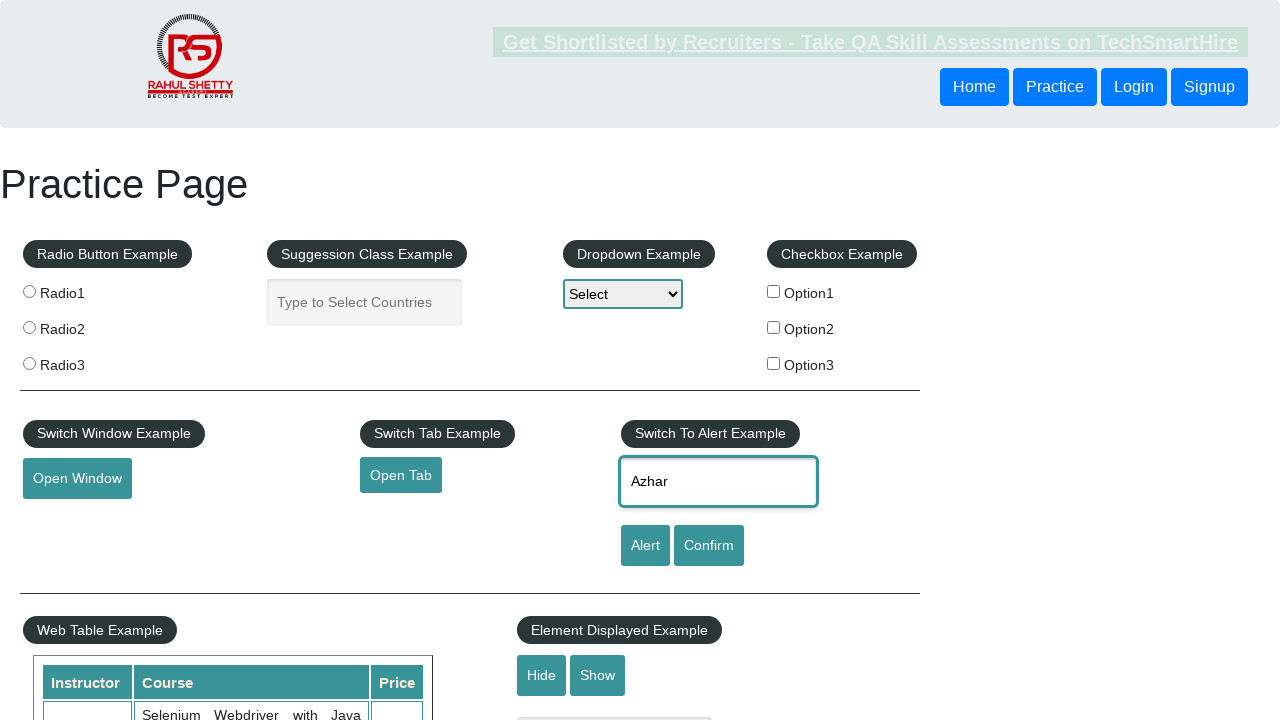

Clicked alert button at (645, 546) on #alertbtn
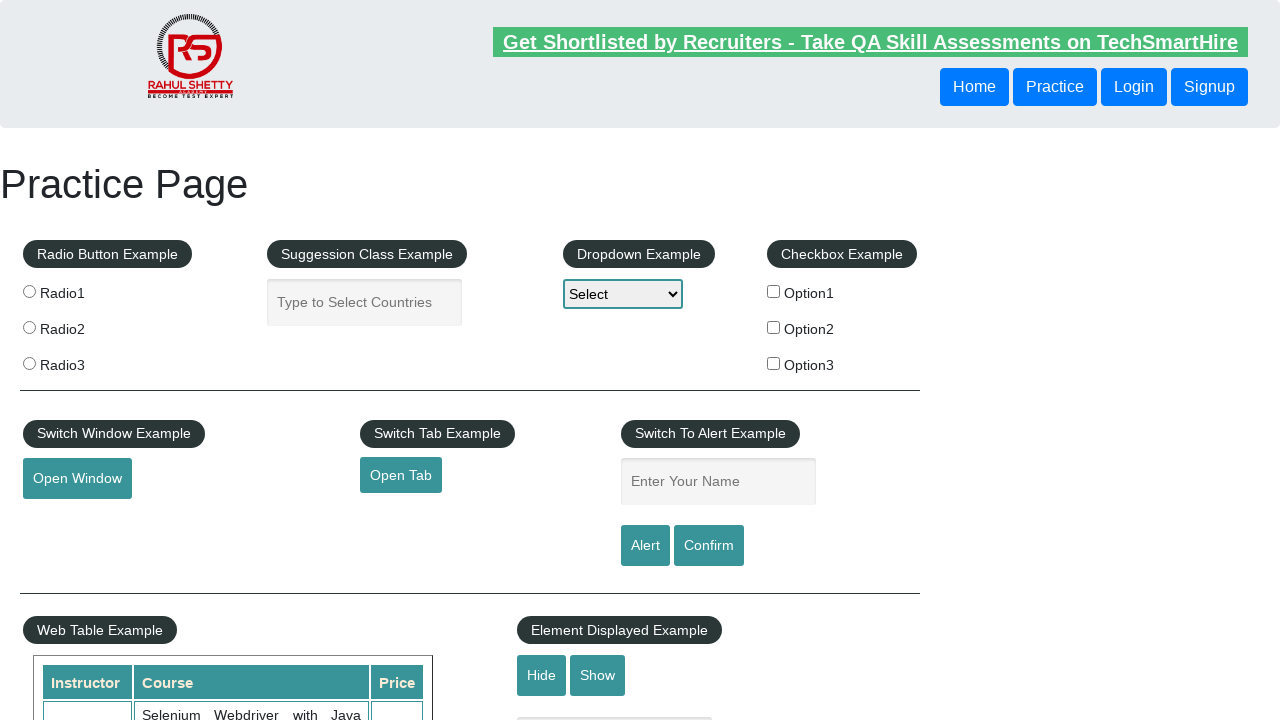

Set up dialog handler to accept alerts
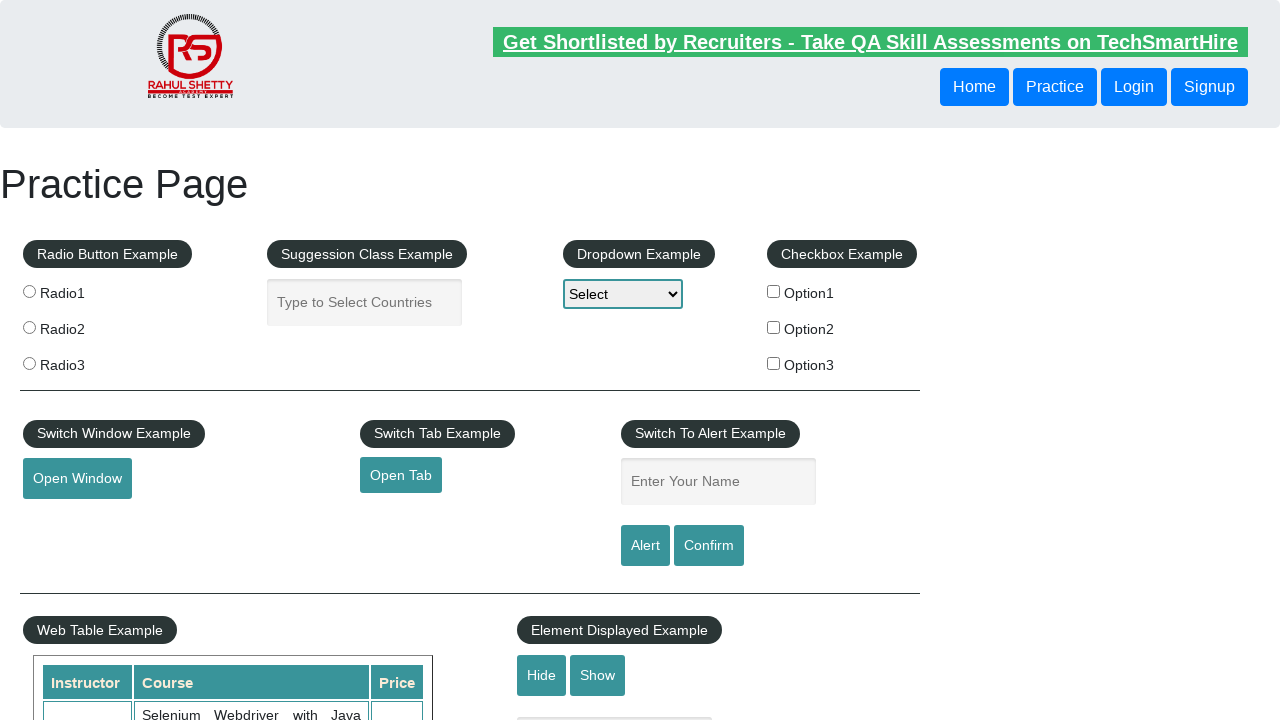

Waited for alert to be processed
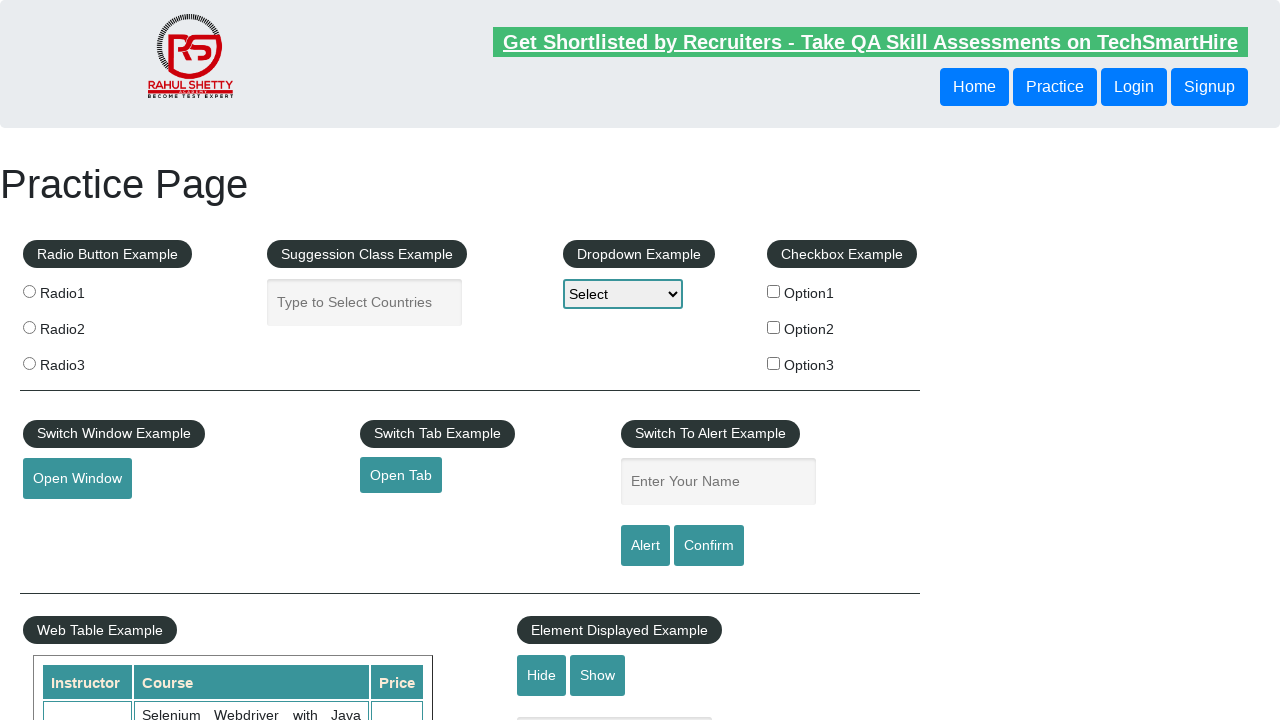

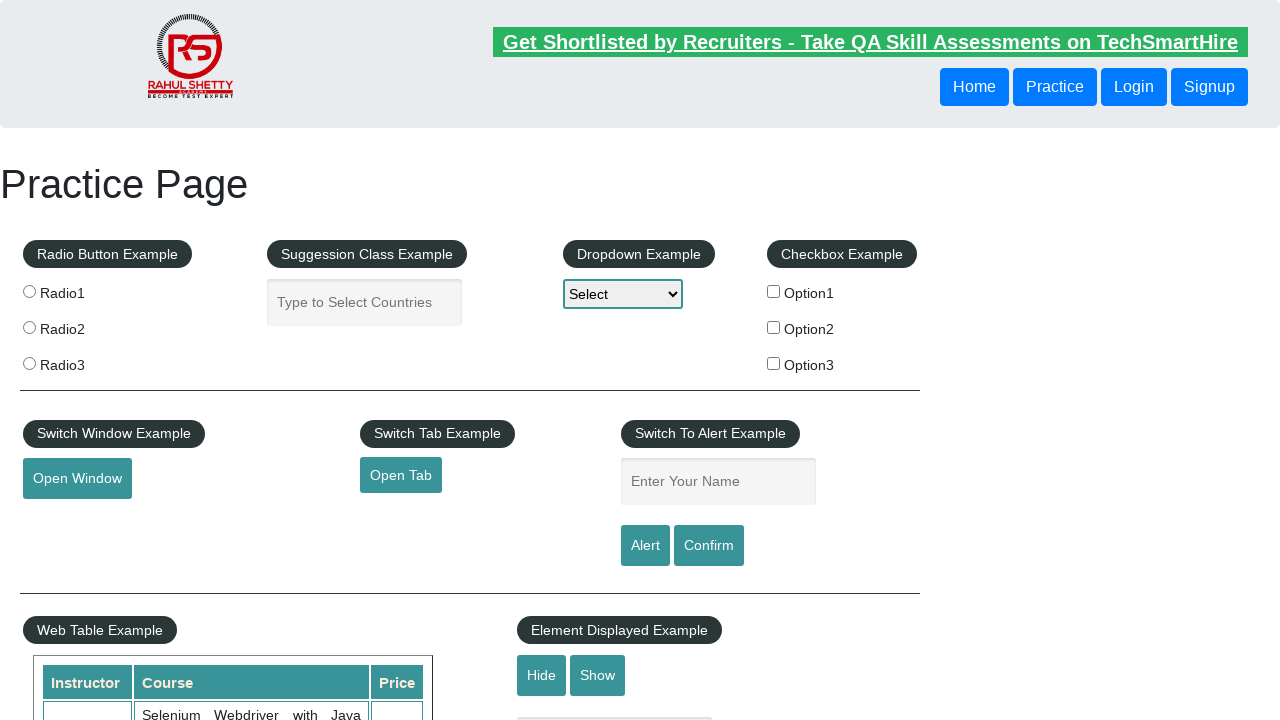